Tests the breadcrumb navigation on the Park Operating Dates page by clicking through breadcrumb links and verifying navigation

Starting URL: https://bcparks.ca/

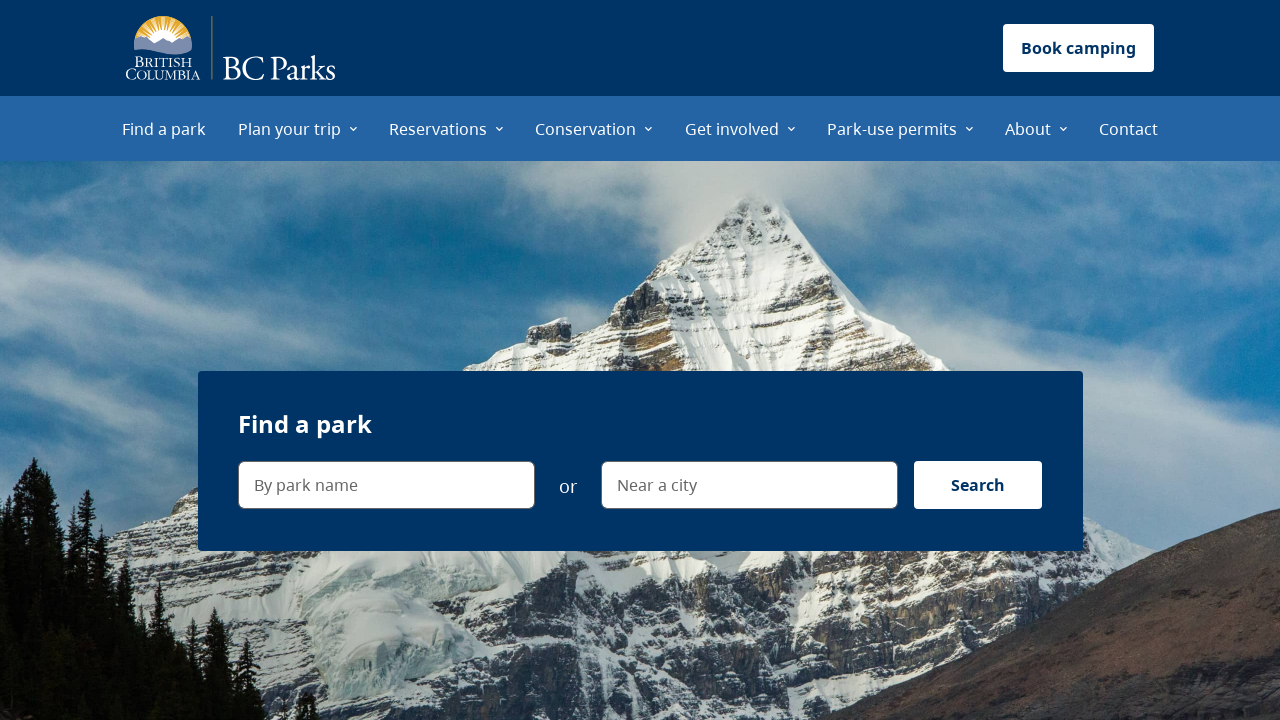

Clicked 'Plan your trip' menu item at (298, 128) on internal:role=menuitem[name="Plan your trip"i]
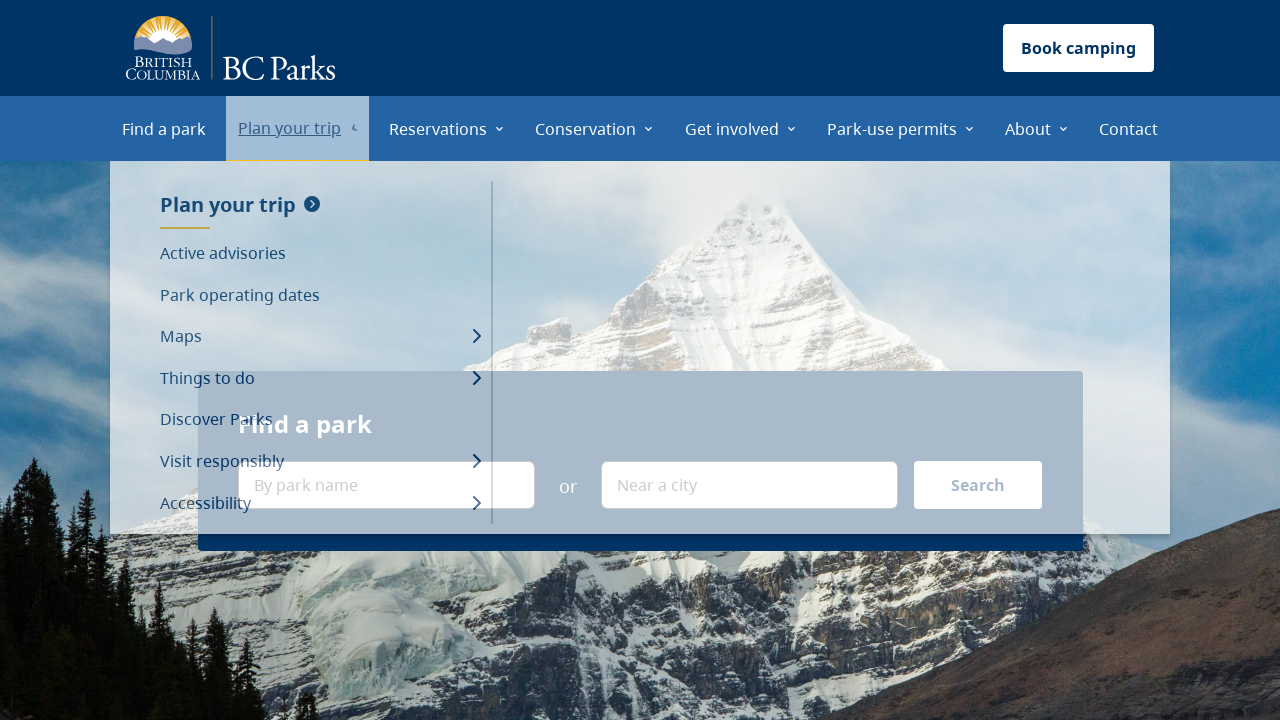

Clicked 'Park operating dates' menu item at (320, 295) on internal:role=menuitem[name="Park operating dates"i]
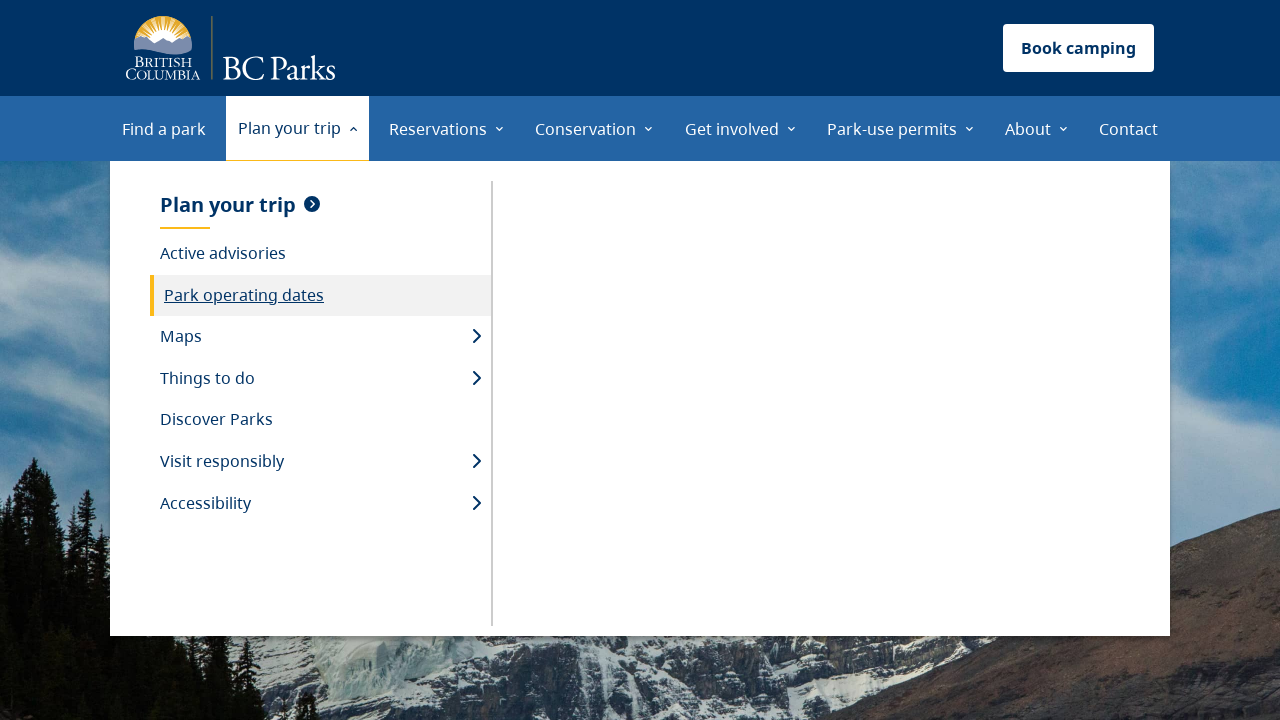

Waited for page to reach networkidle state
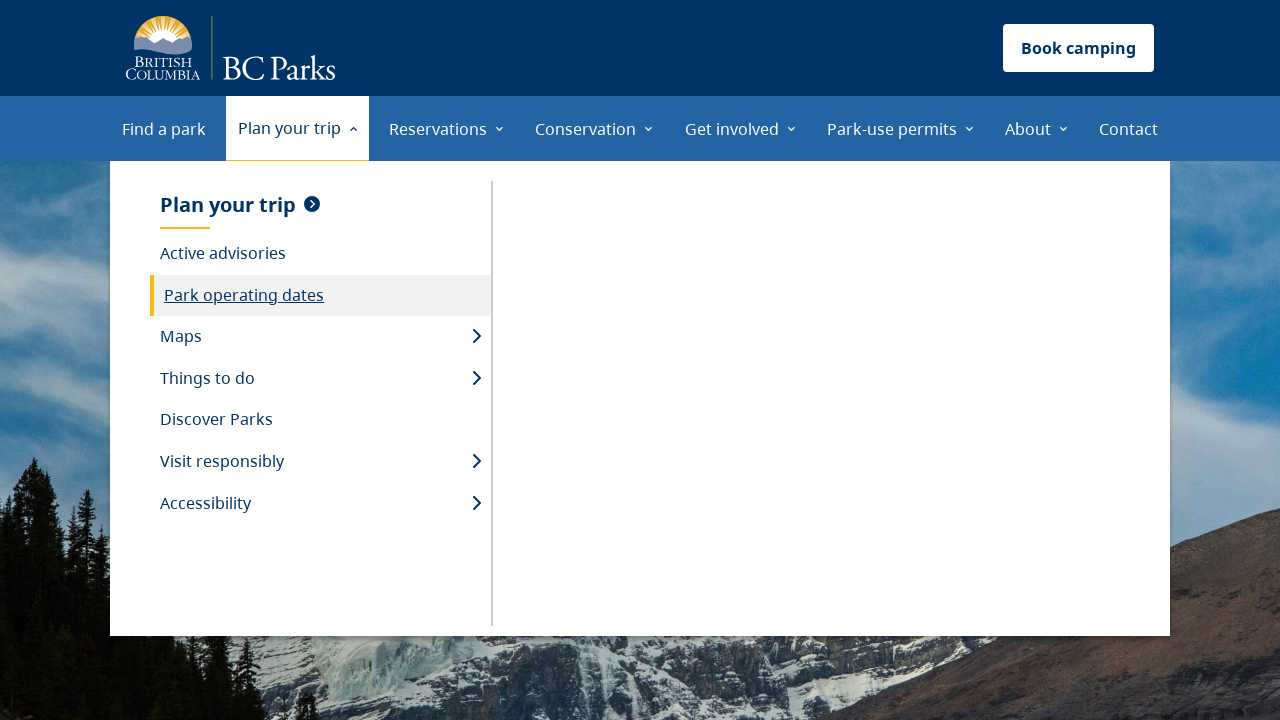

Verified main content is visible
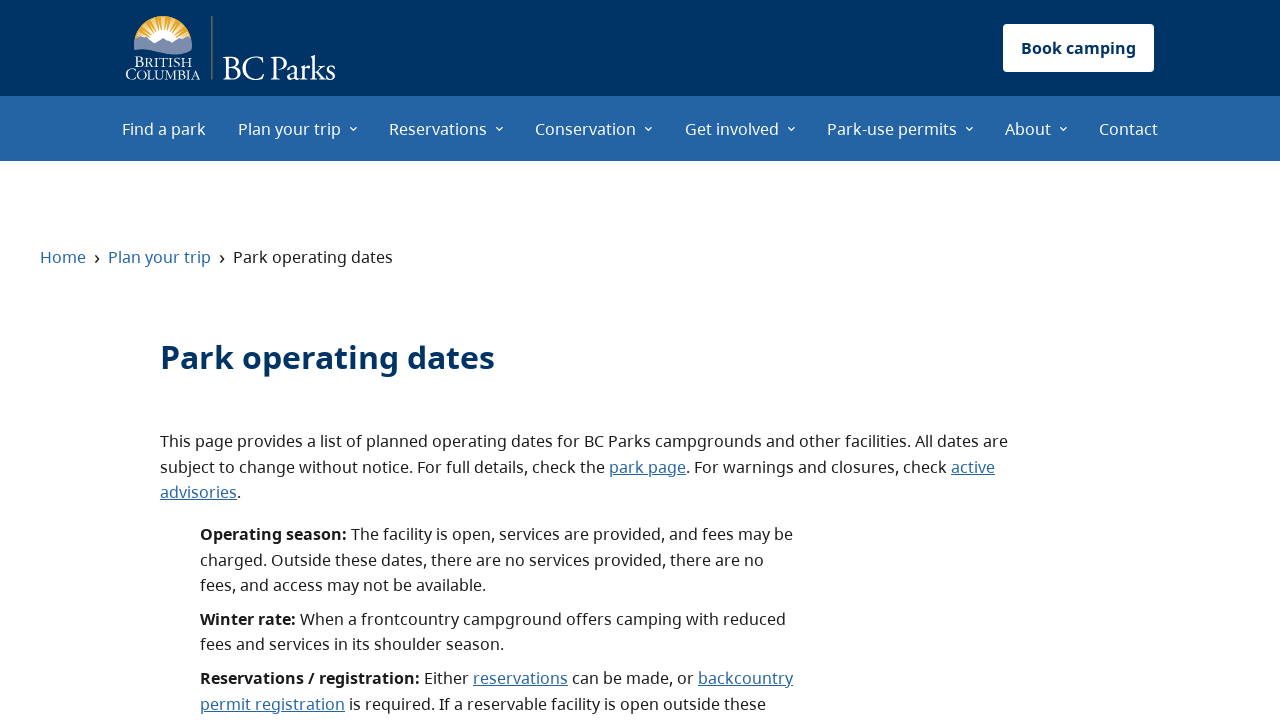

Clicked Home breadcrumb link at (63, 257) on internal:role=link[name="Home"i]
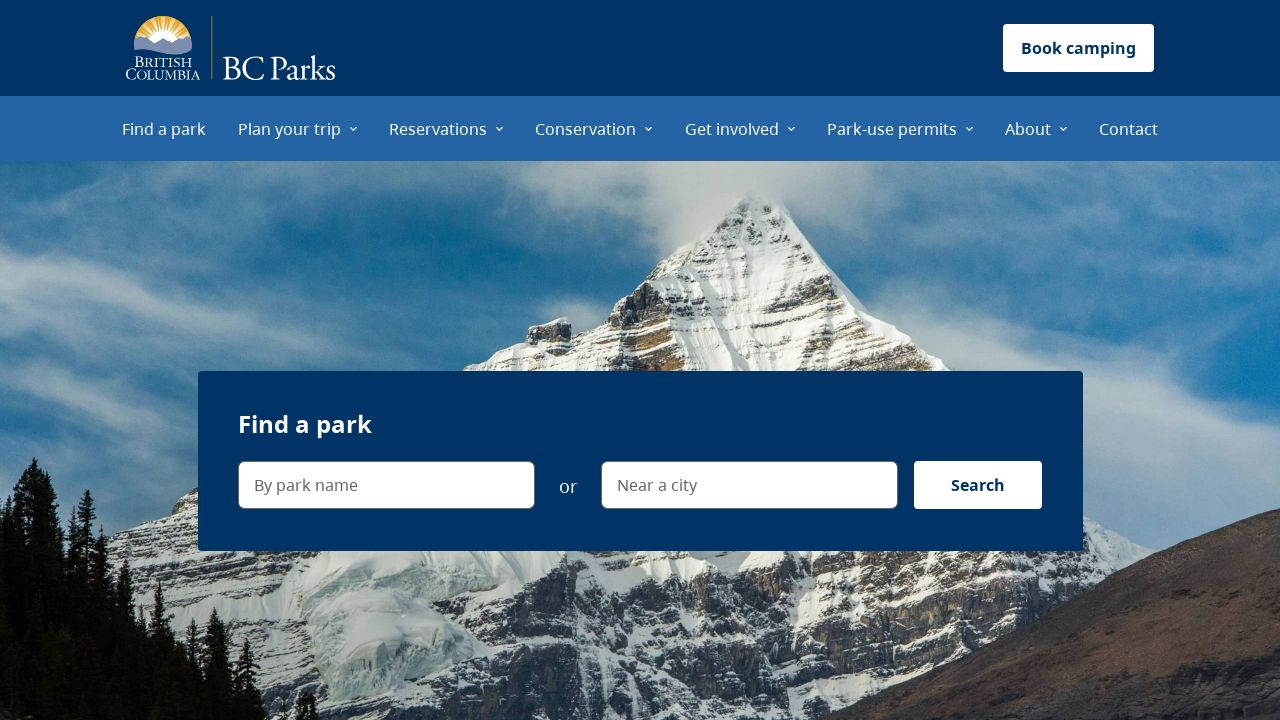

Verified navigation to home page (https://bcparks.ca/)
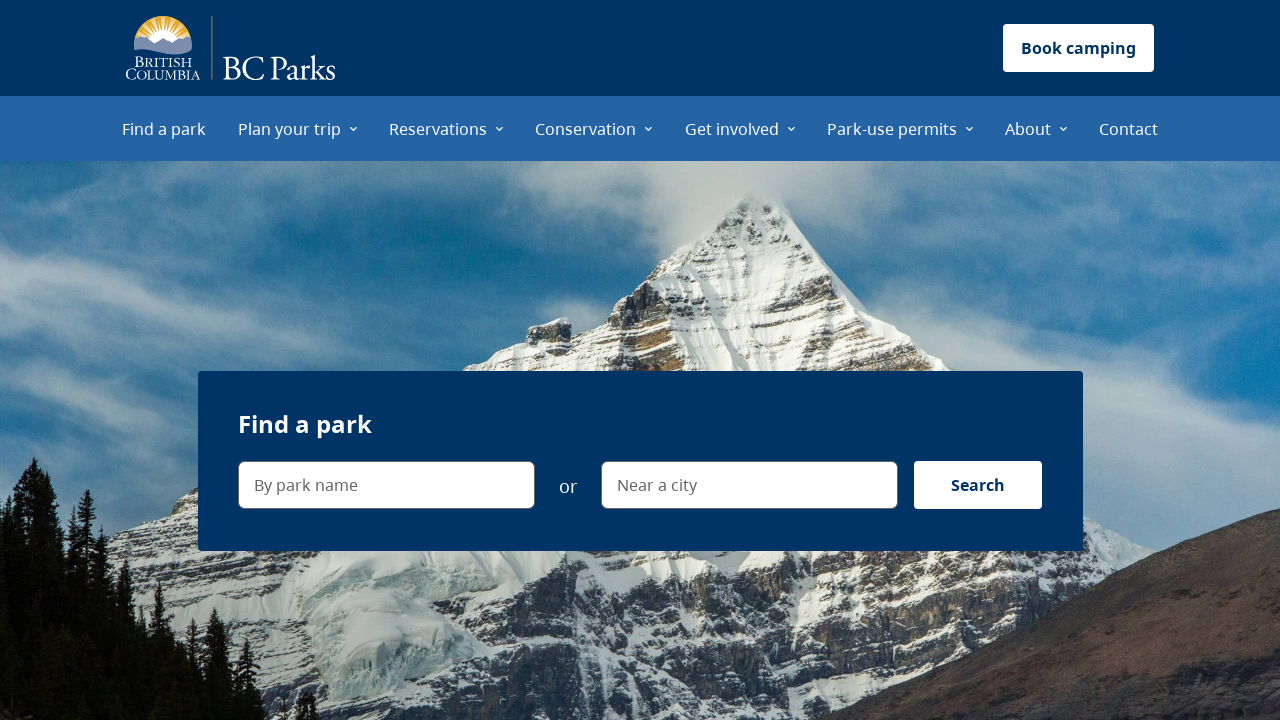

Navigated back to previous page
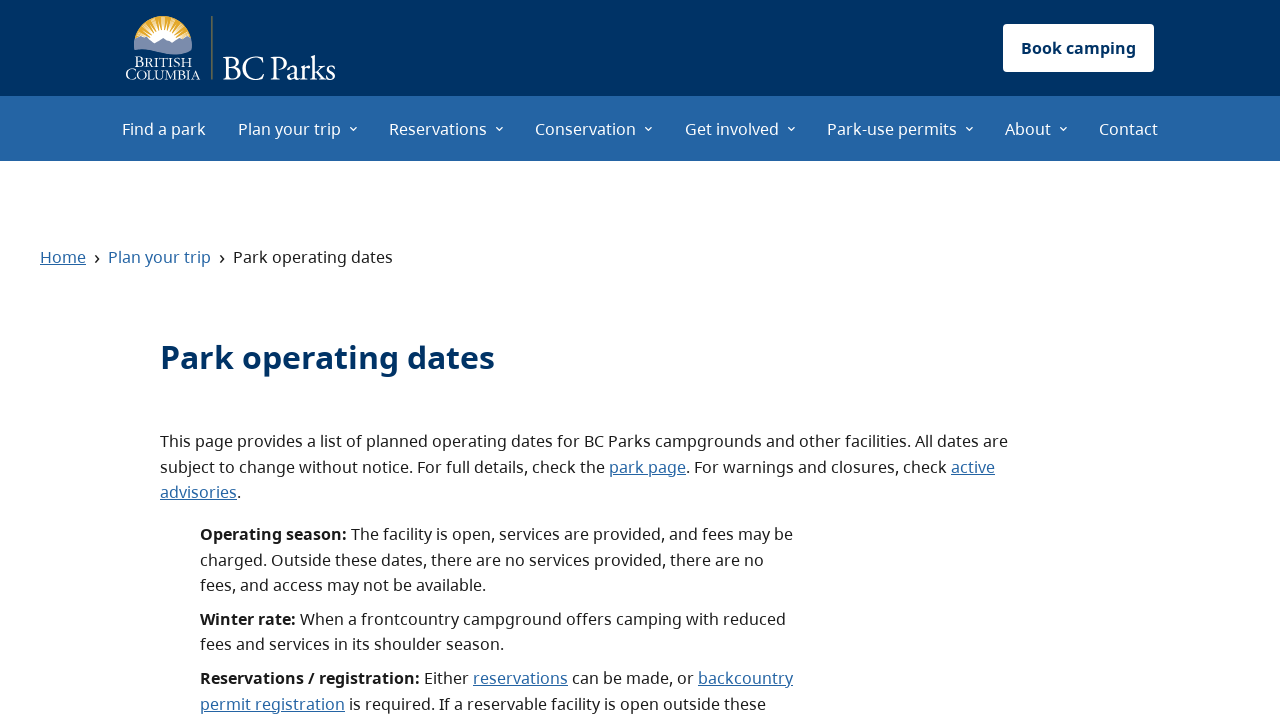

Clicked 'Plan your trip' breadcrumb link at (160, 257) on internal:role=link[name="Plan your trip"i]
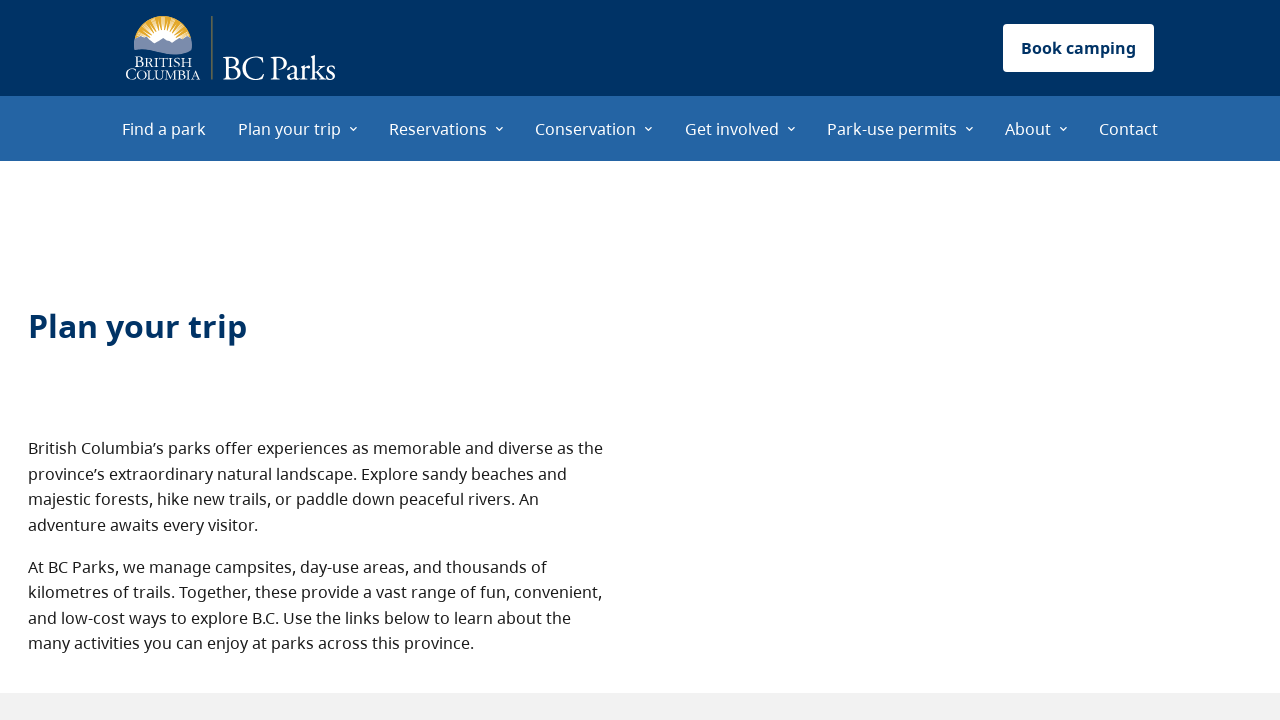

Verified navigation to plan your trip page (https://bcparks.ca/plan-your-trip/)
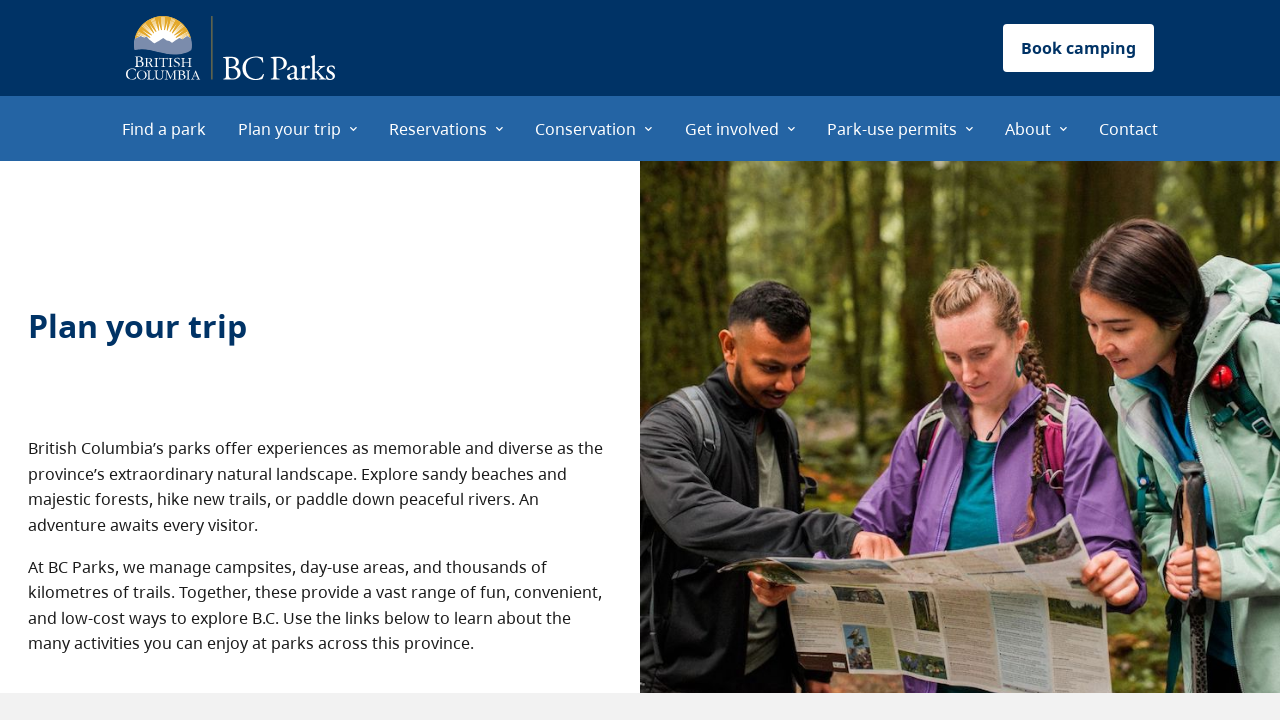

Navigated back to Park operating dates page
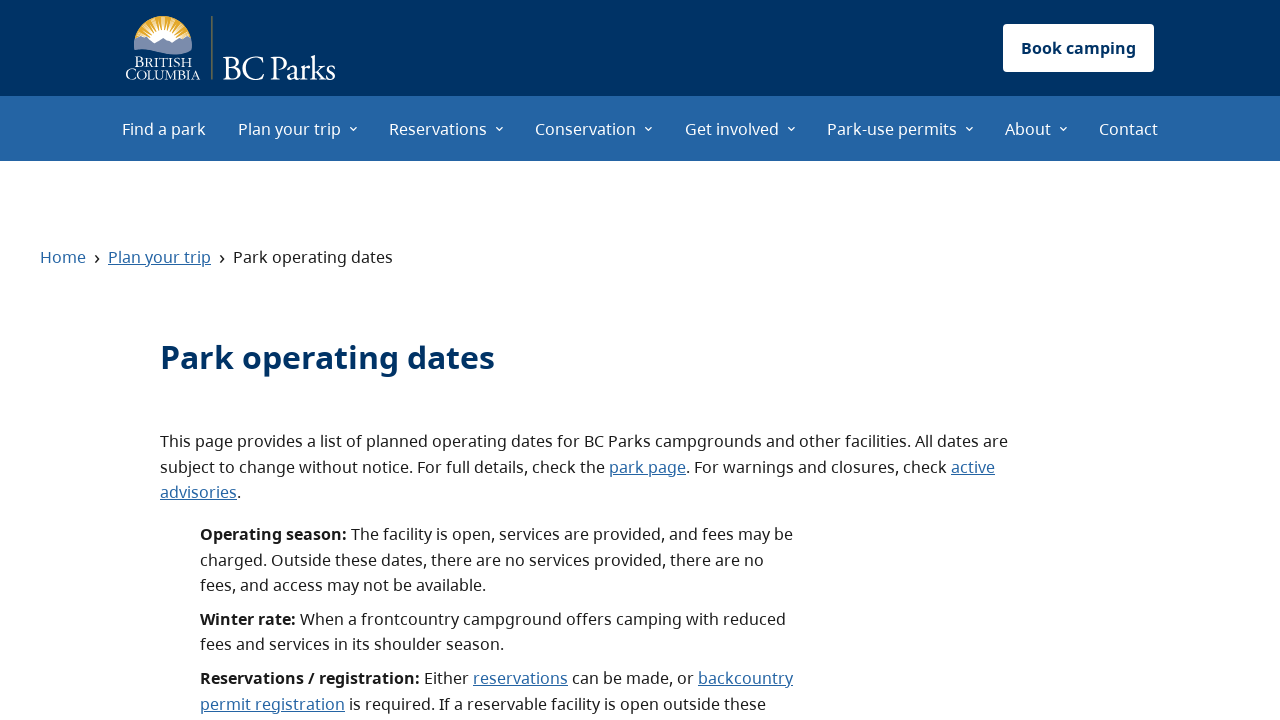

Verified 'Park operating dates' breadcrumb is visible
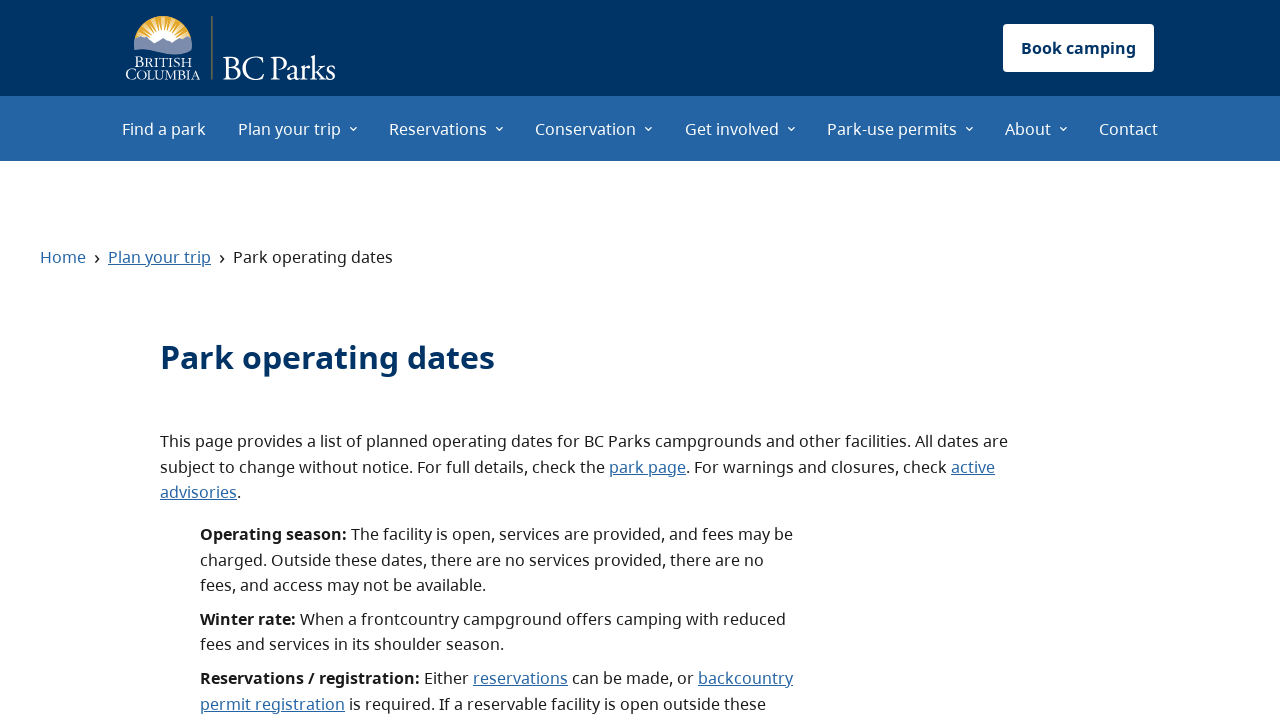

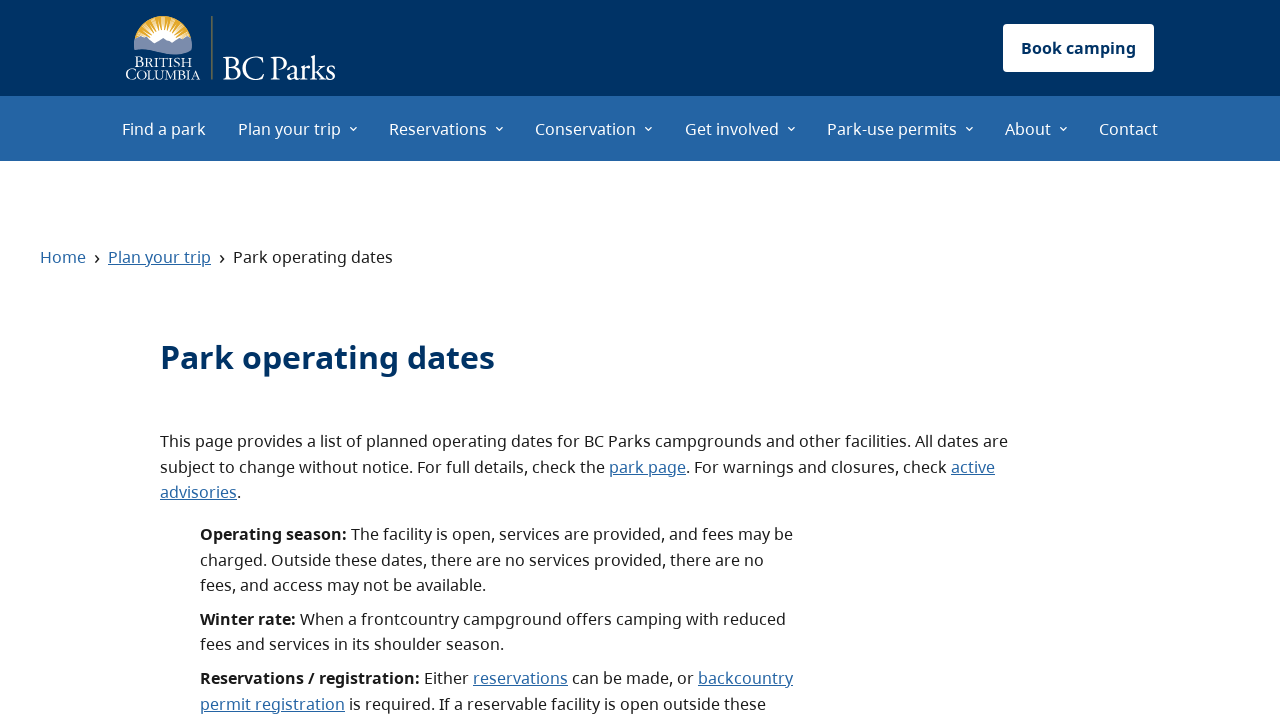